Tests marking a todo task as completed by adding a task, checking its checkbox, and verifying it's marked as complete

Starting URL: https://todomvc.com/examples/react/dist/

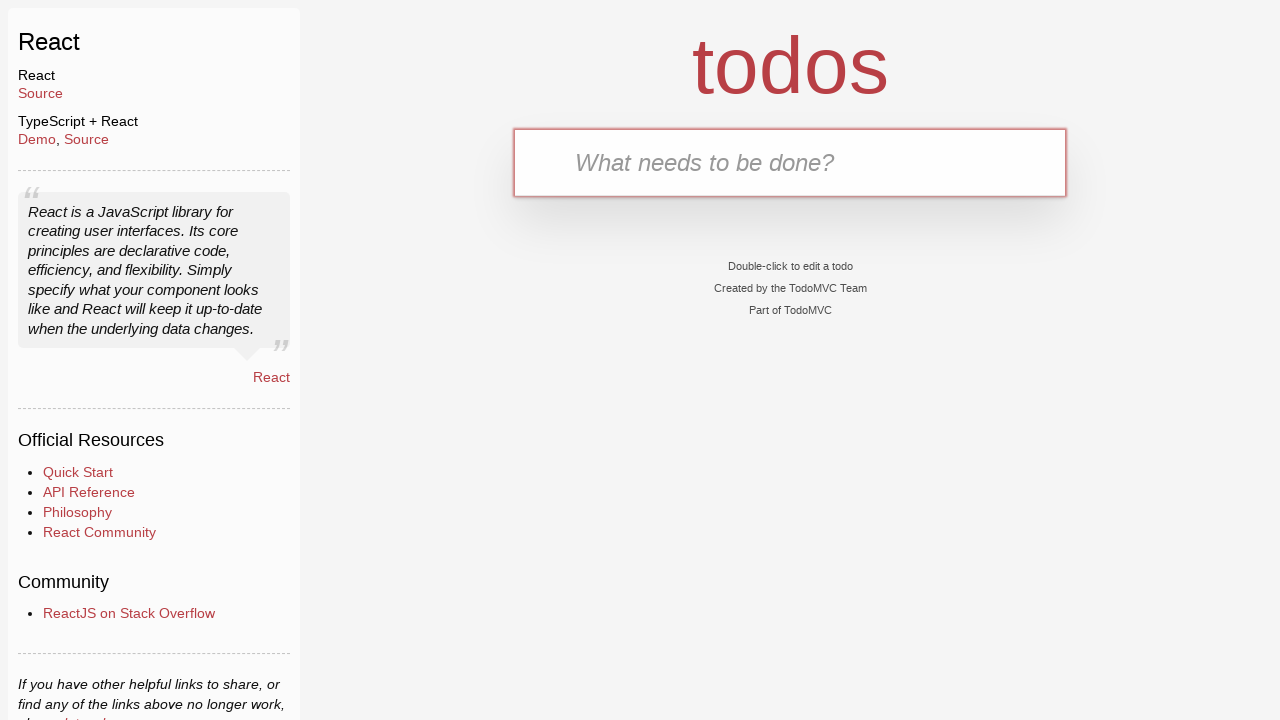

Filled task input with 'Buy milk' on internal:testid=[data-testid="text-input"s]
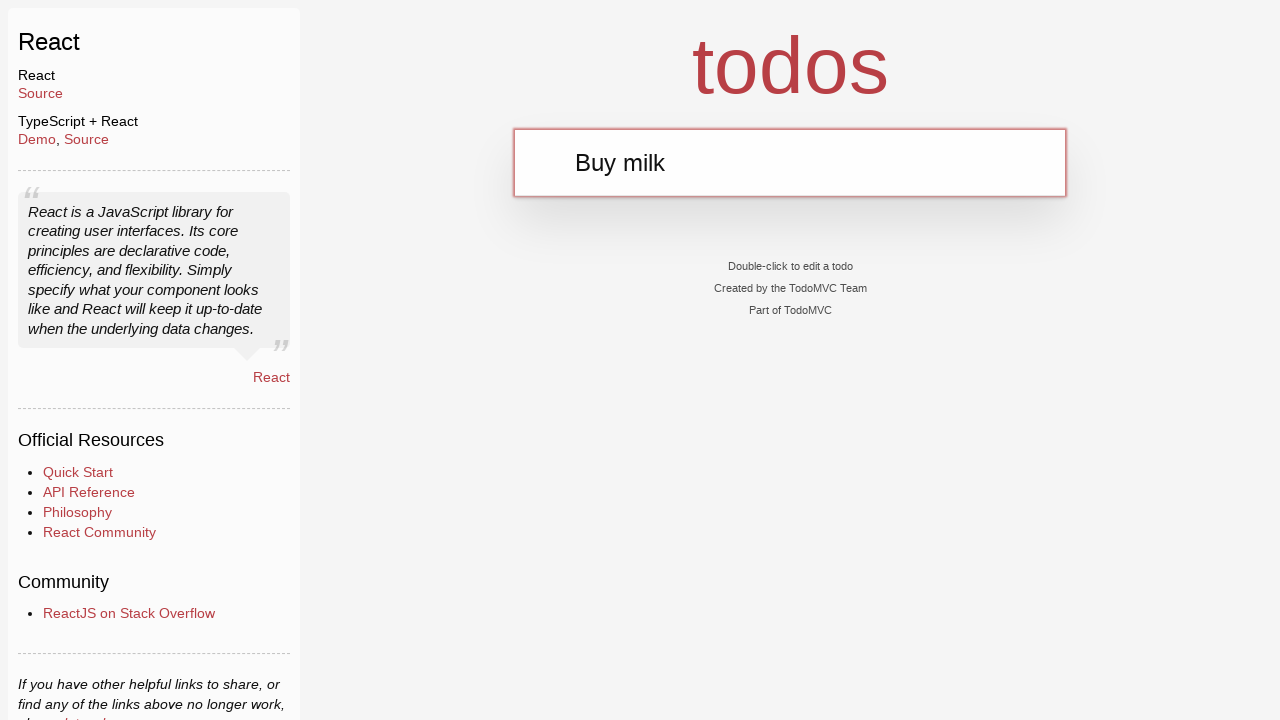

Pressed Enter to add the task
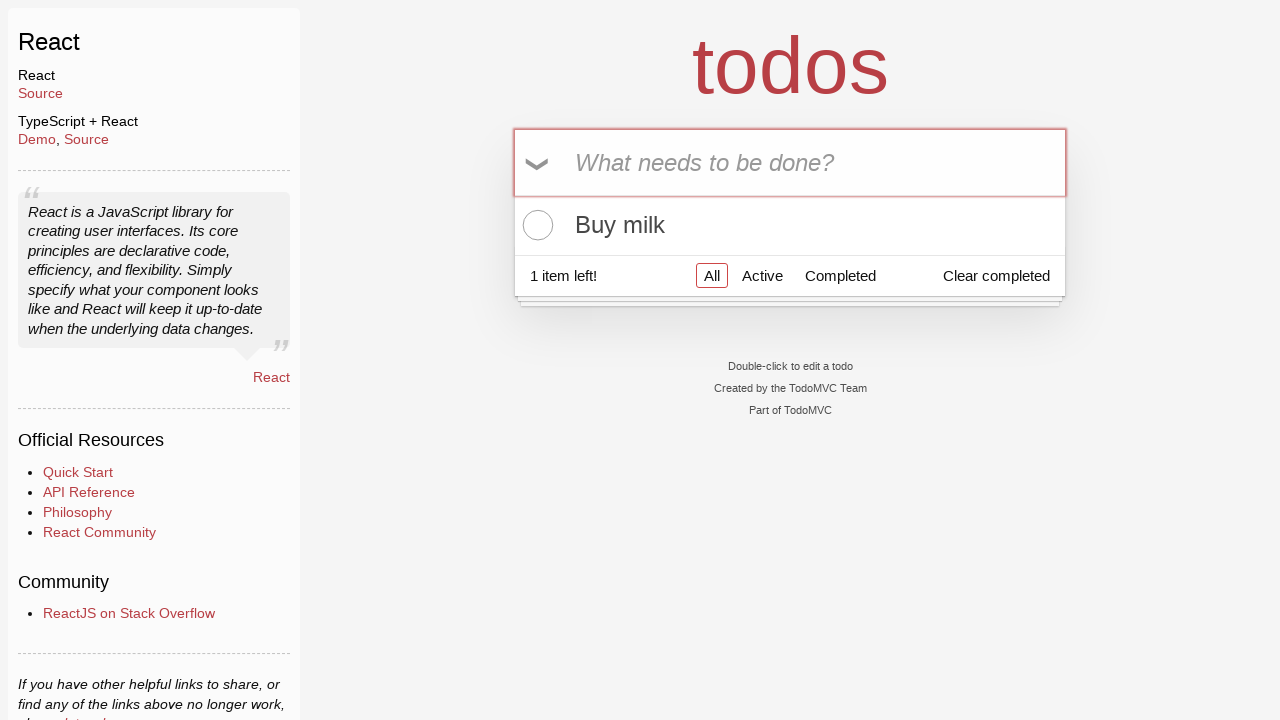

Located the task checkbox
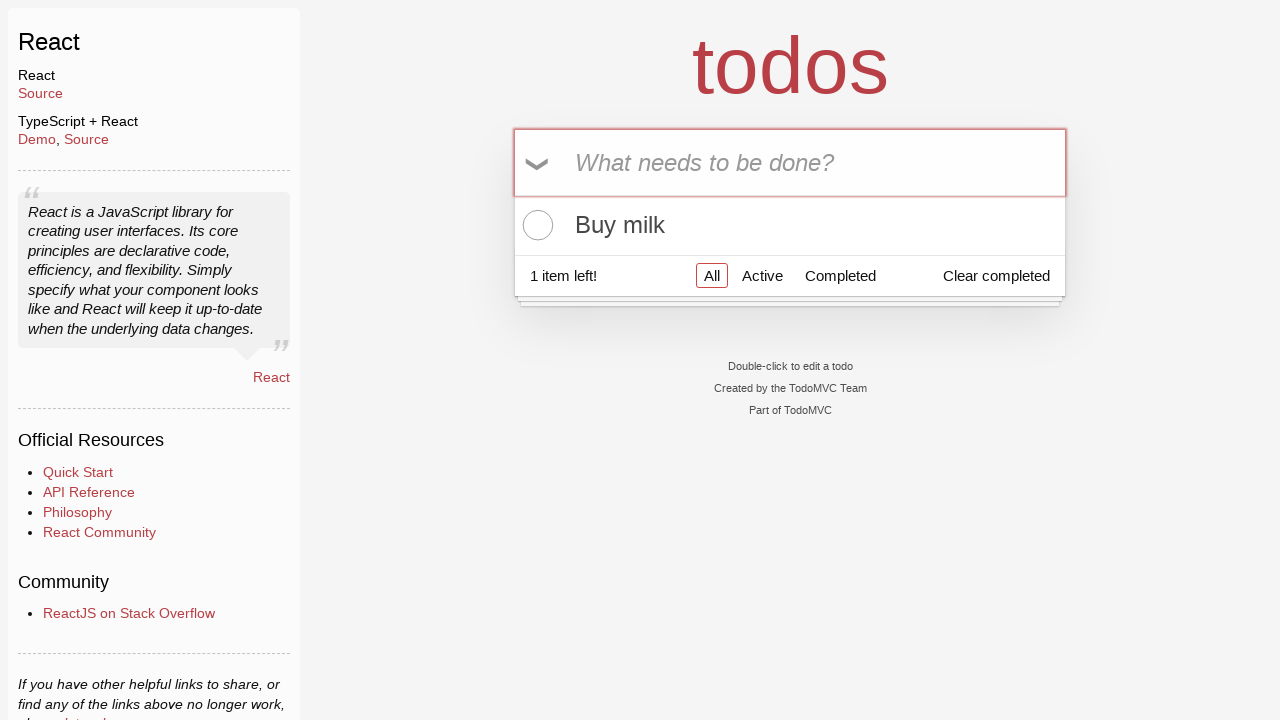

Checked the task checkbox to mark it as completed at (535, 225) on internal:testid=[data-testid="todo-item-toggle"s]
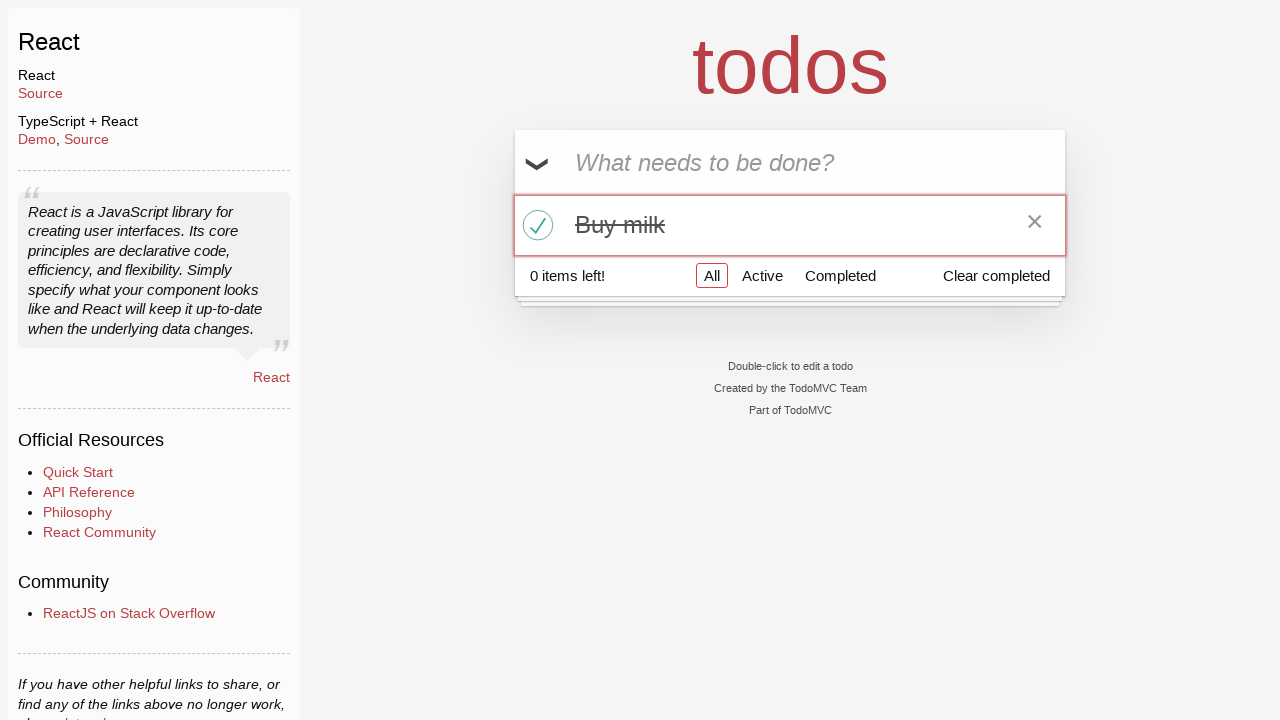

Verified that the task checkbox is checked and marked as completed
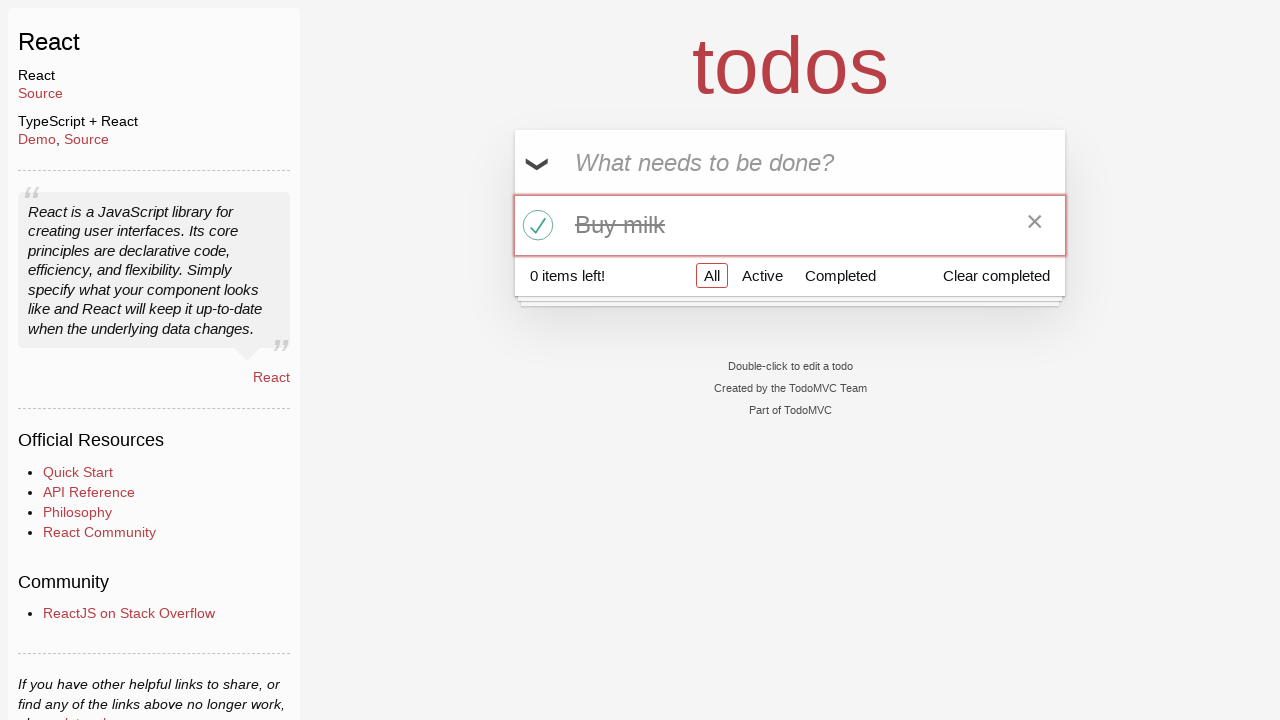

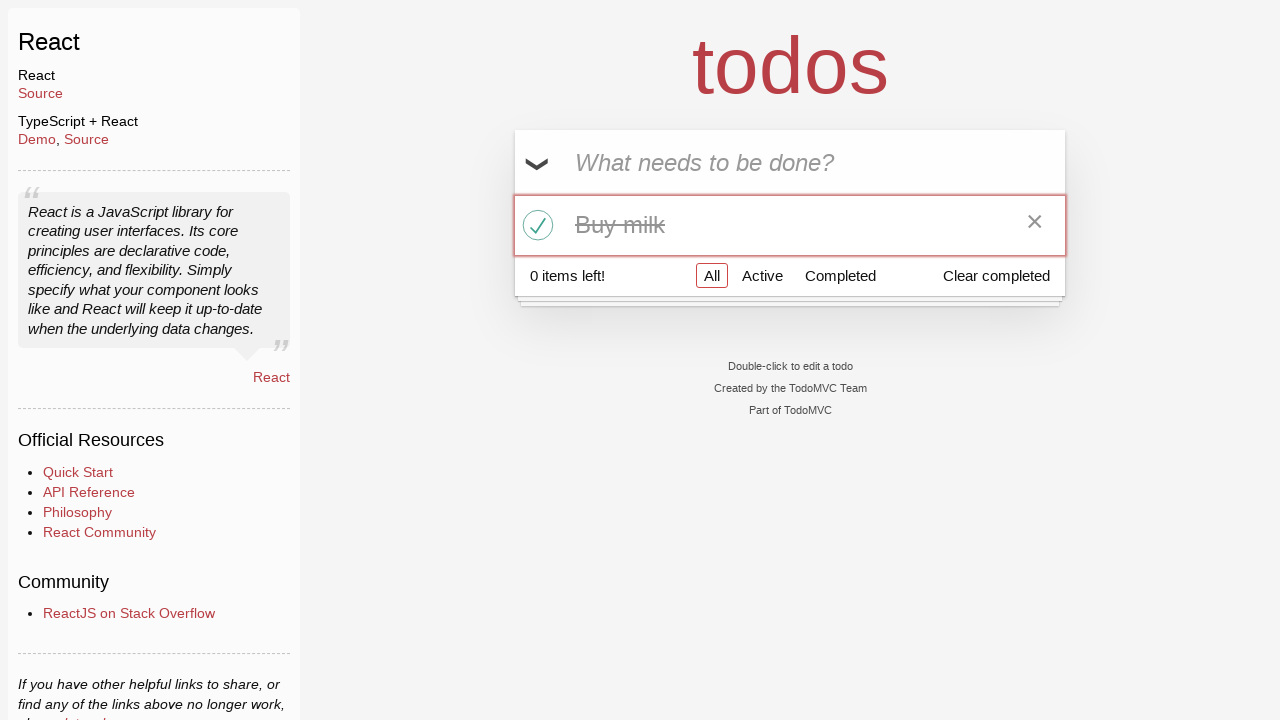